Opens the MakeMyTrip travel website homepage and waits for it to load

Starting URL: https://www.makemytrip.com/

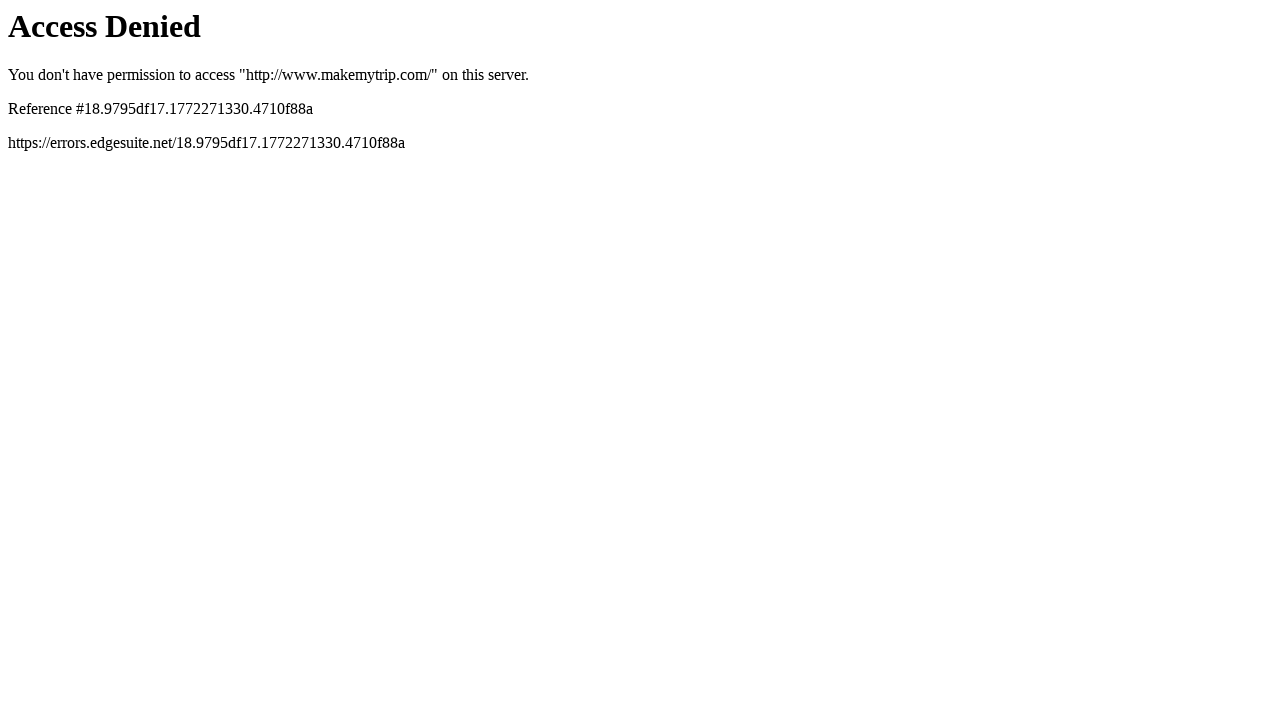

Navigated to MakeMyTrip homepage
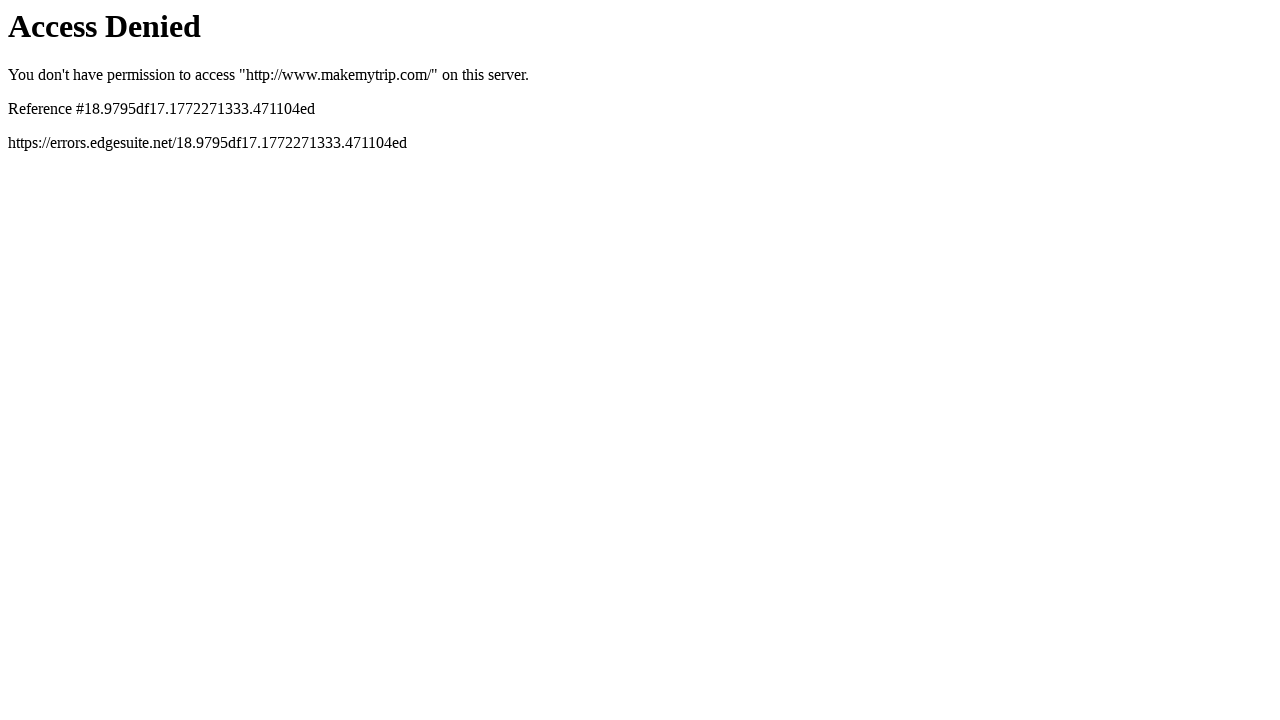

Waited for page DOM to be fully loaded
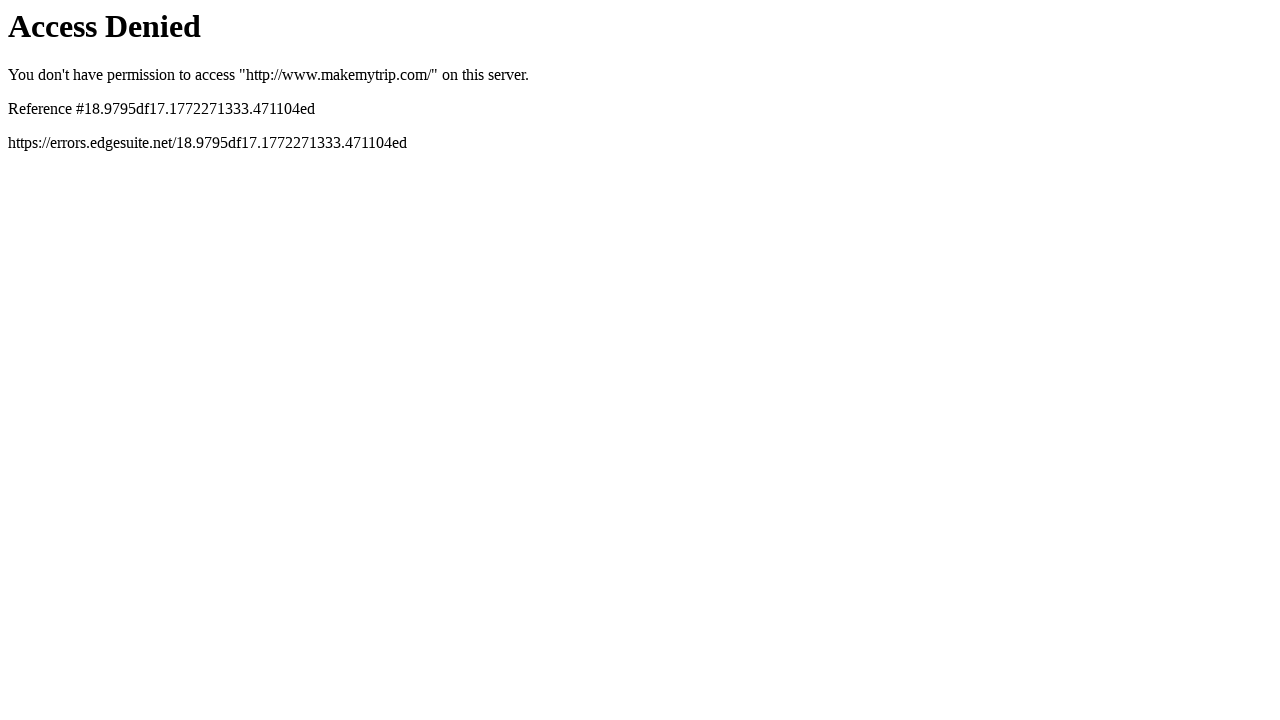

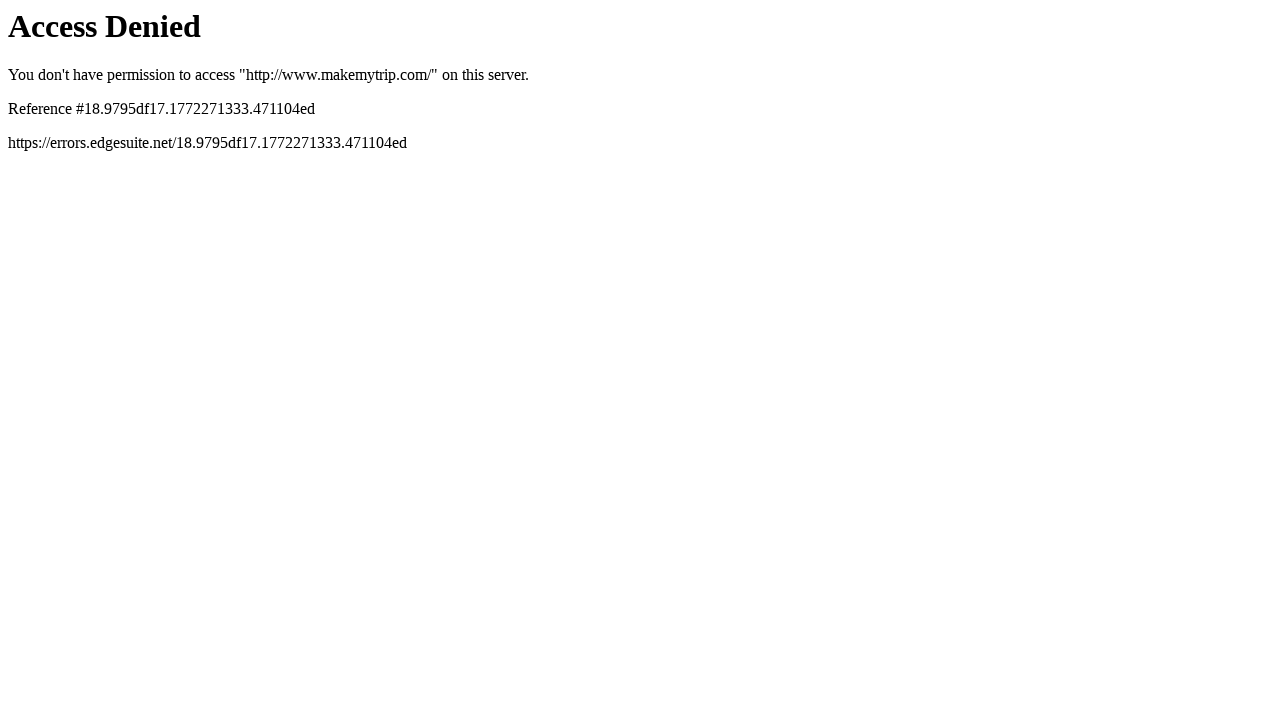